Tests various button interactions including double-click, right-click, and regular click actions.

Starting URL: https://demoqa.com/elements

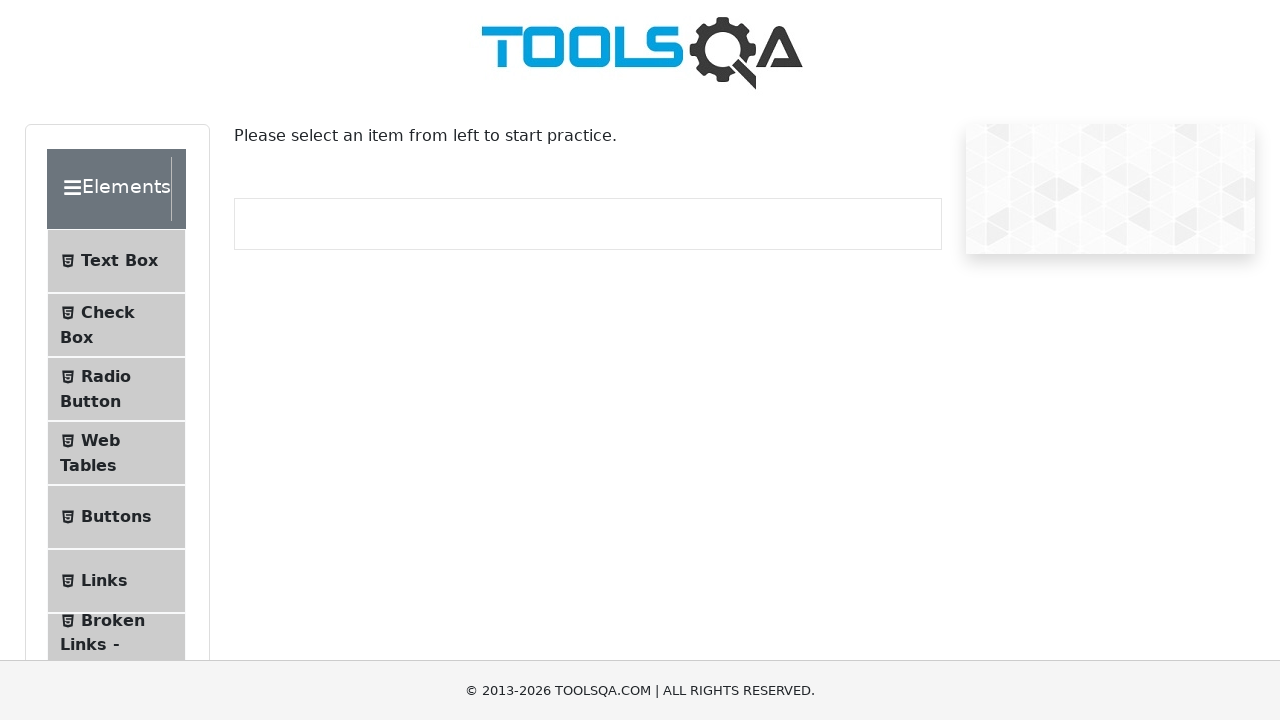

Clicked on Buttons menu item at (116, 517) on internal:text="Buttons"i
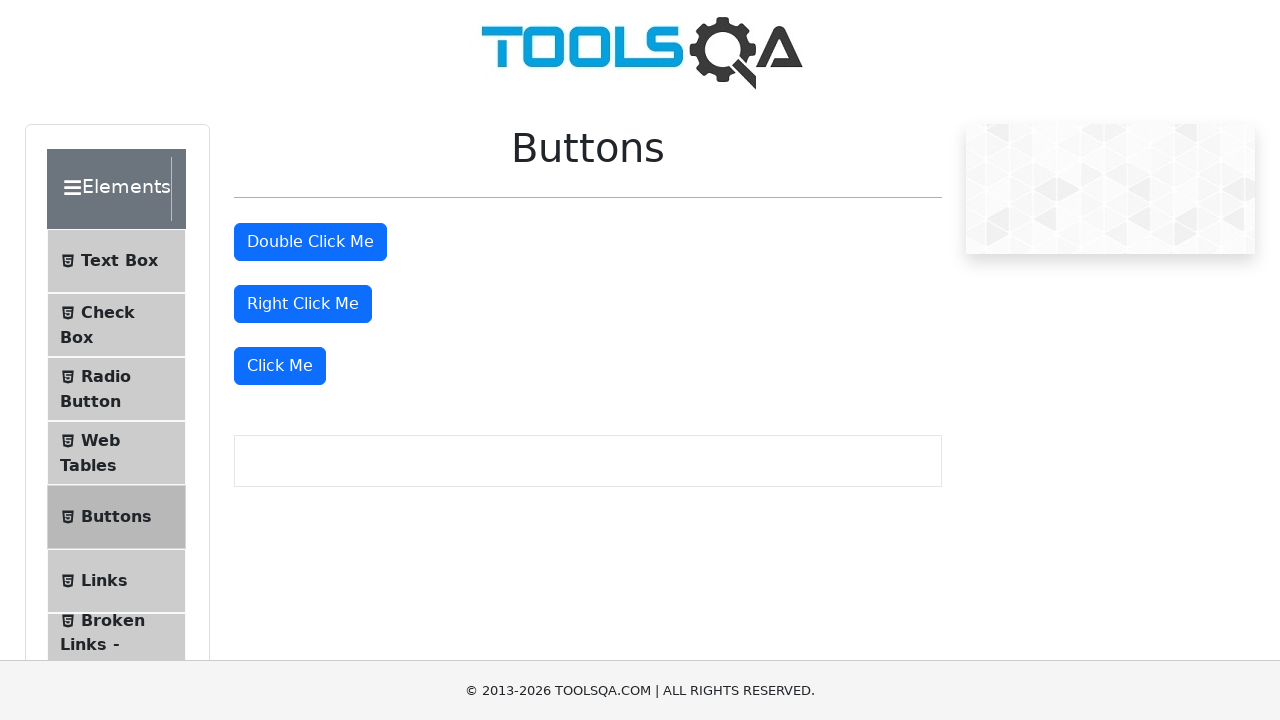

Double-clicked the Double Click Me button at (310, 242) on internal:role=button[name="Double Click Me"i]
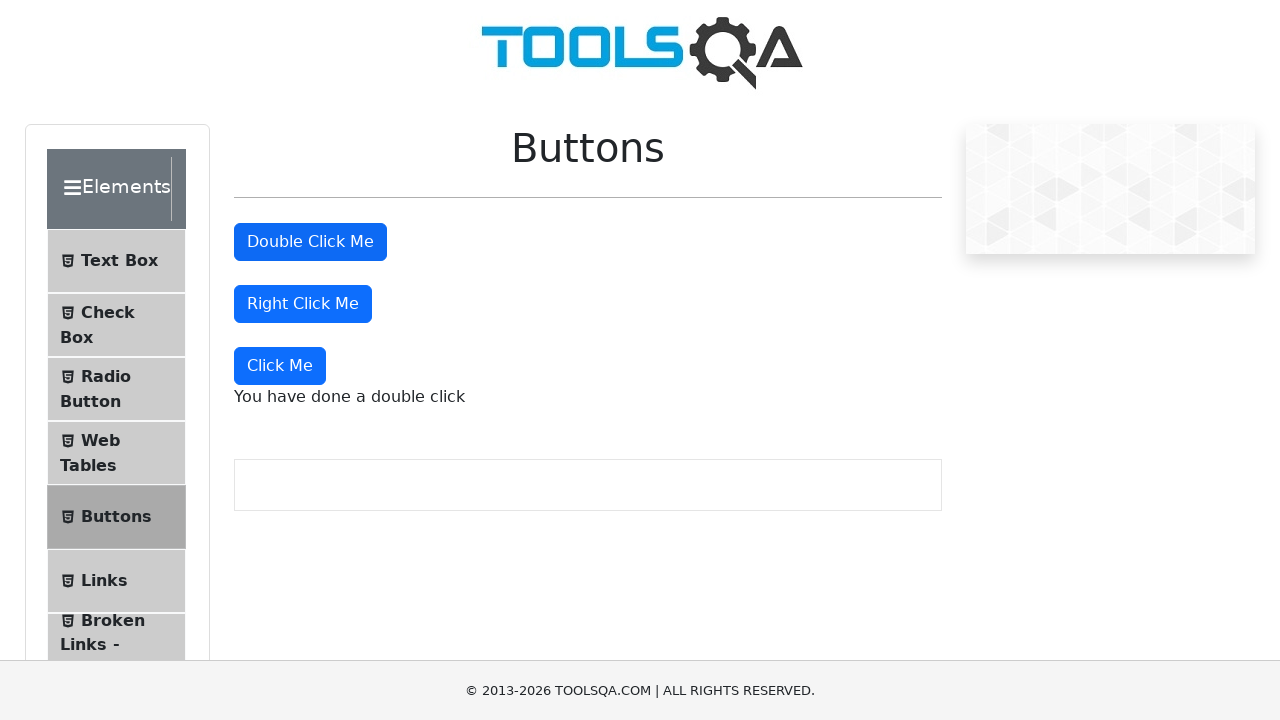

Right-clicked the right-click button at (303, 304) on #rightClickBtn
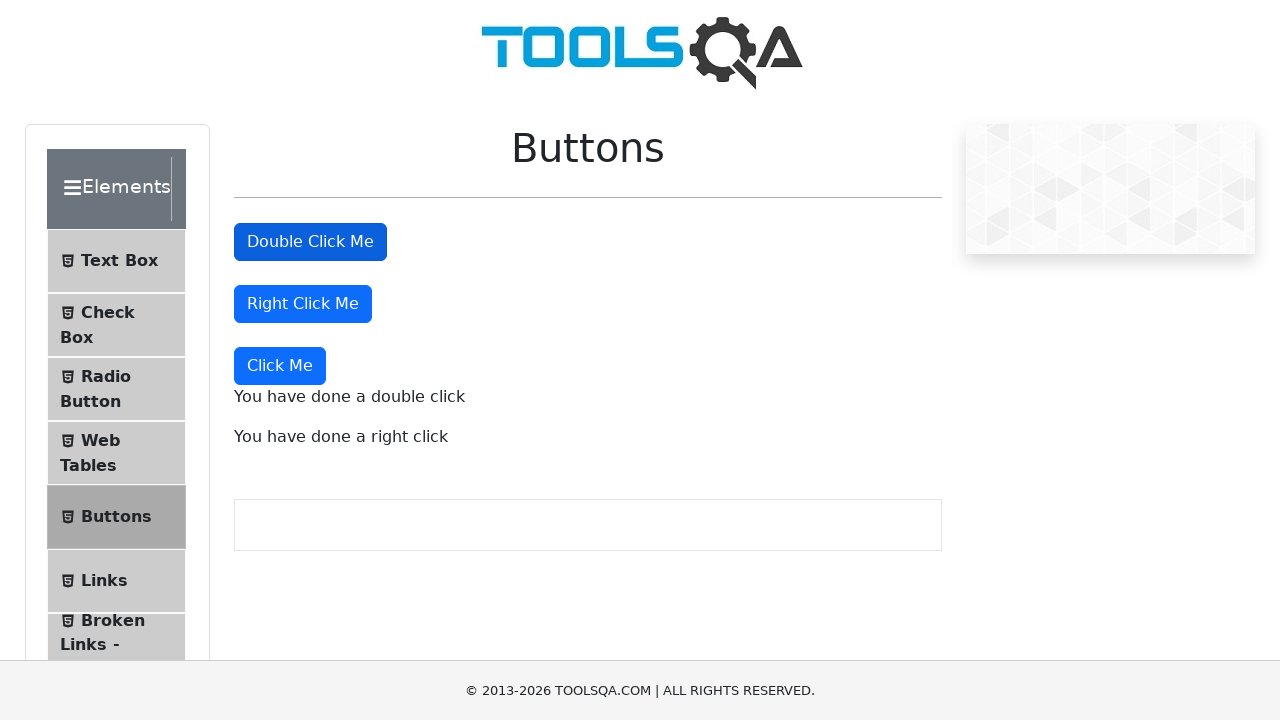

Clicked the Click Me button with regular click at (280, 366) on internal:role=button[name="Click Me"s]
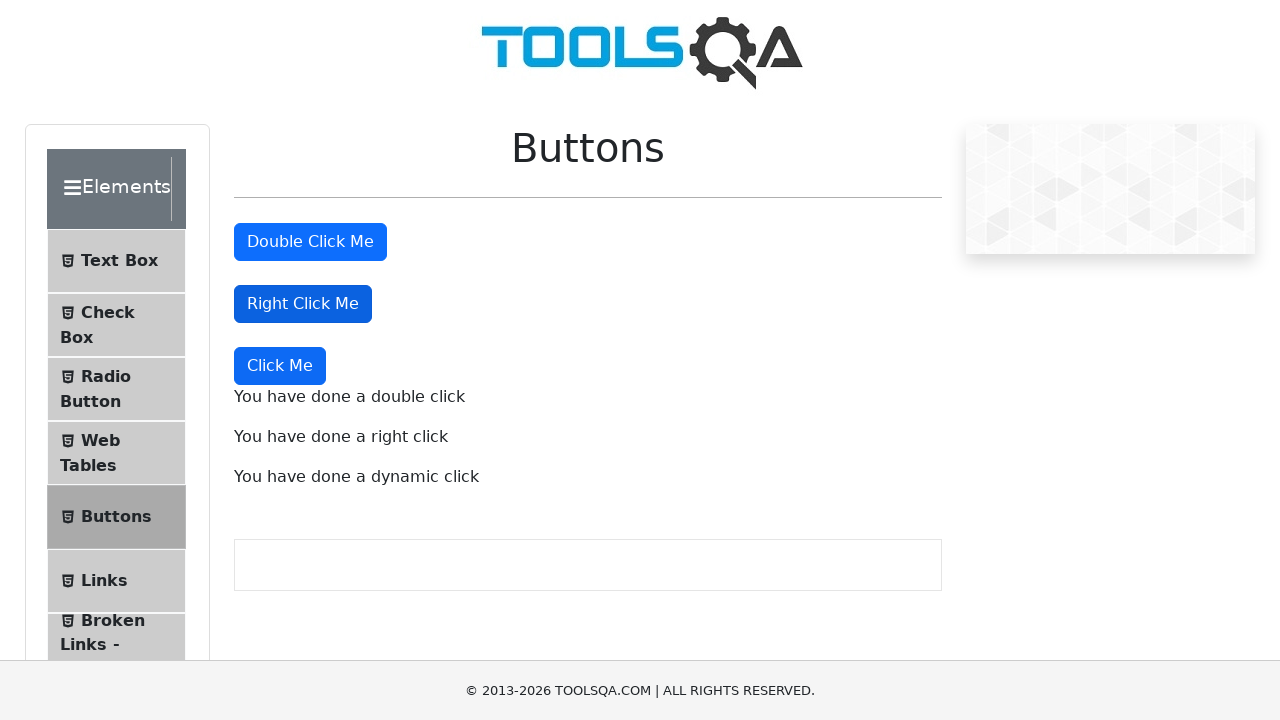

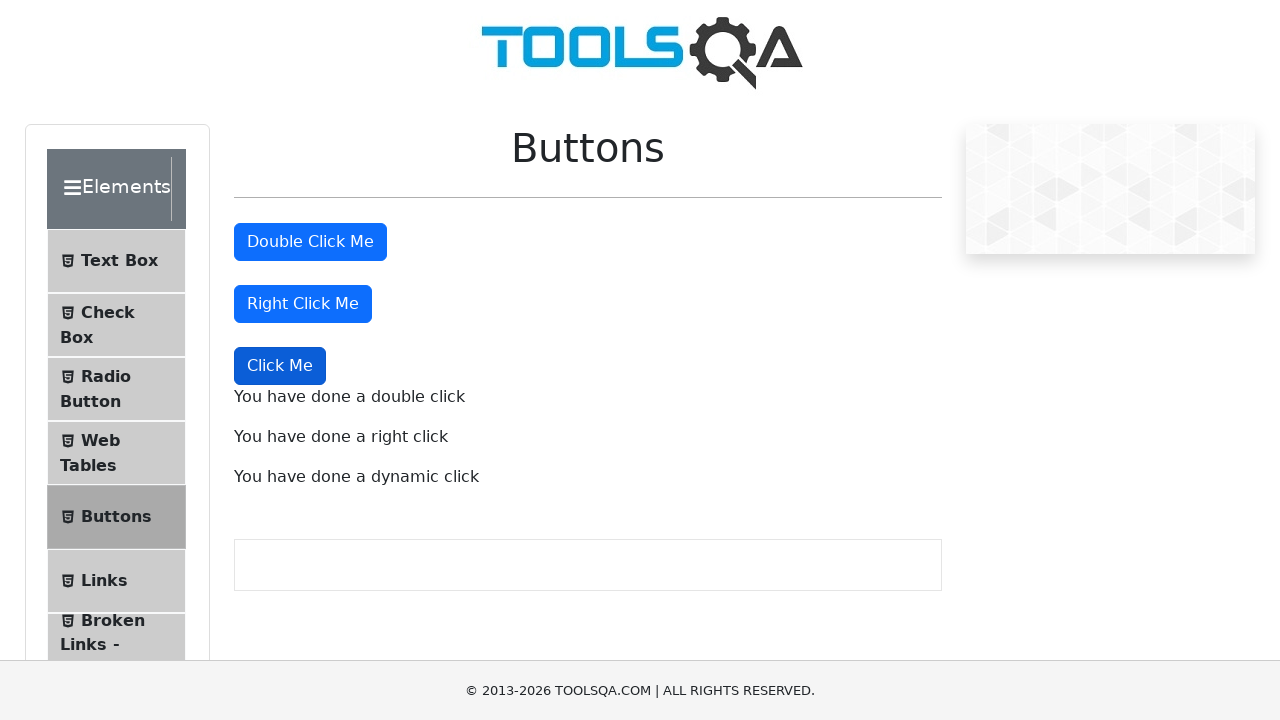